Tests a math problem page by reading two numbers, calculating their sum, selecting the answer from a dropdown, and clicking submit

Starting URL: https://suninjuly.github.io/selects1.html

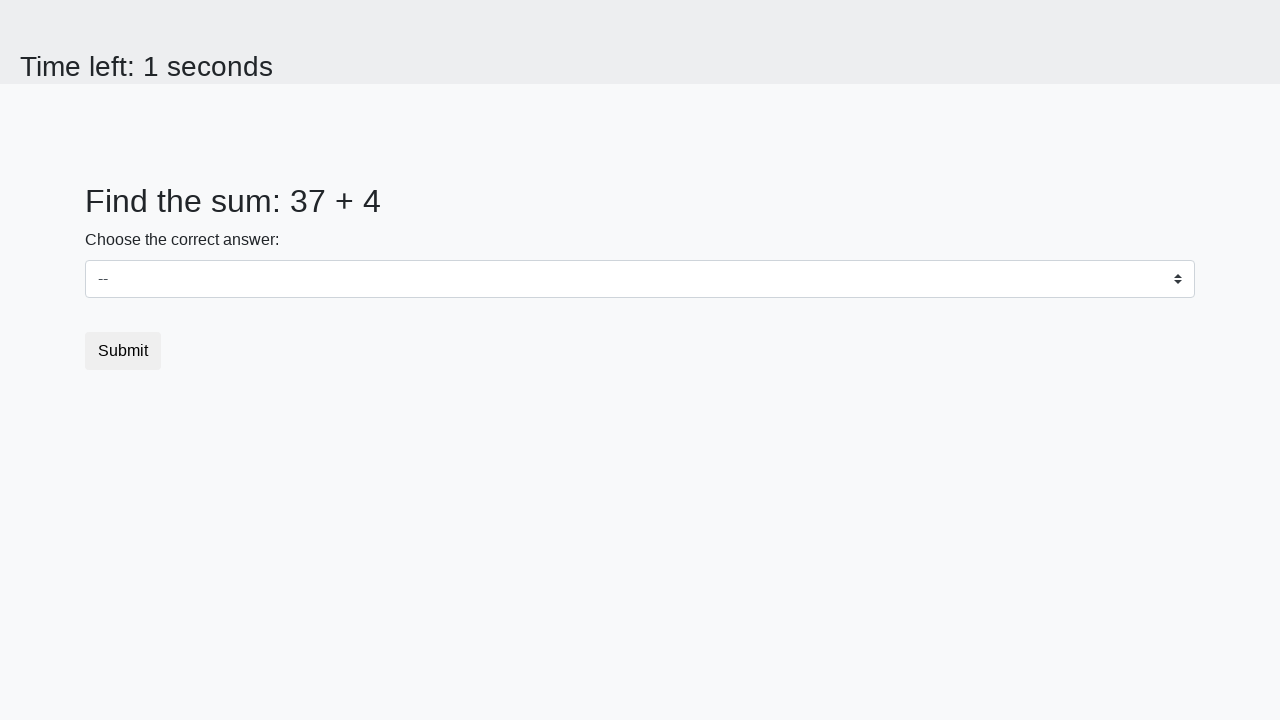

Read first number from #num1 element
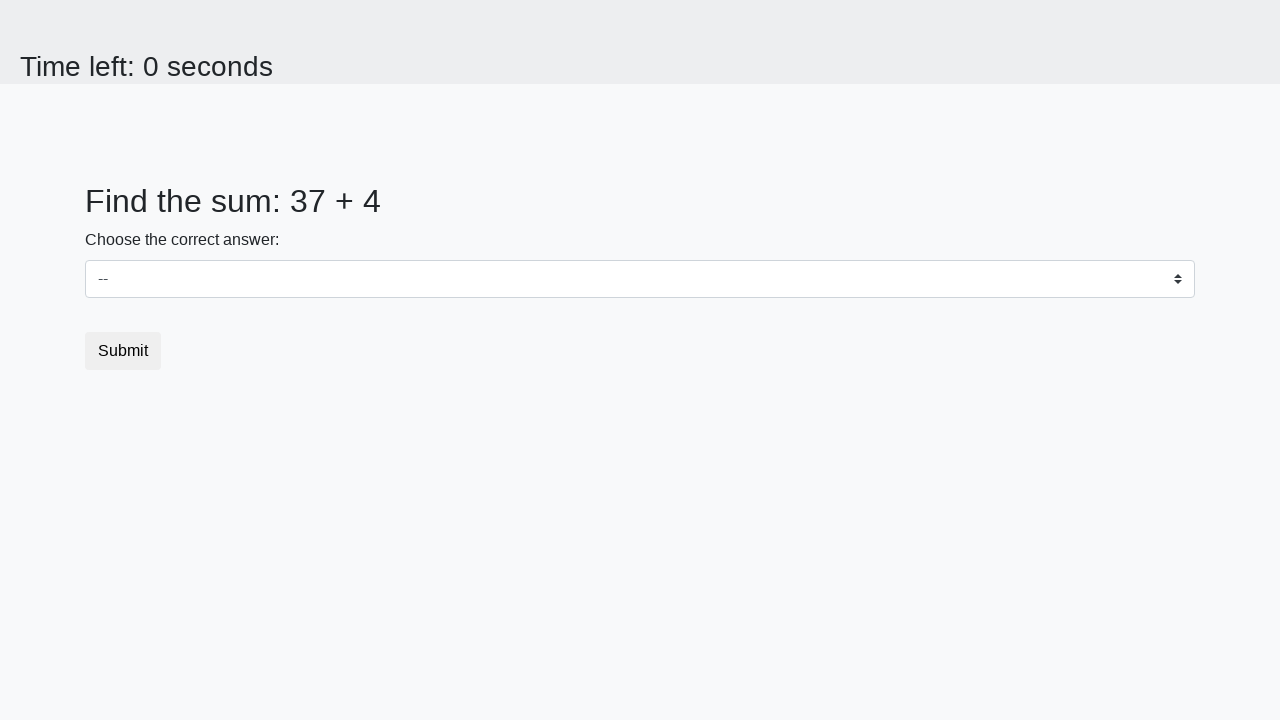

Read second number from #num2 element
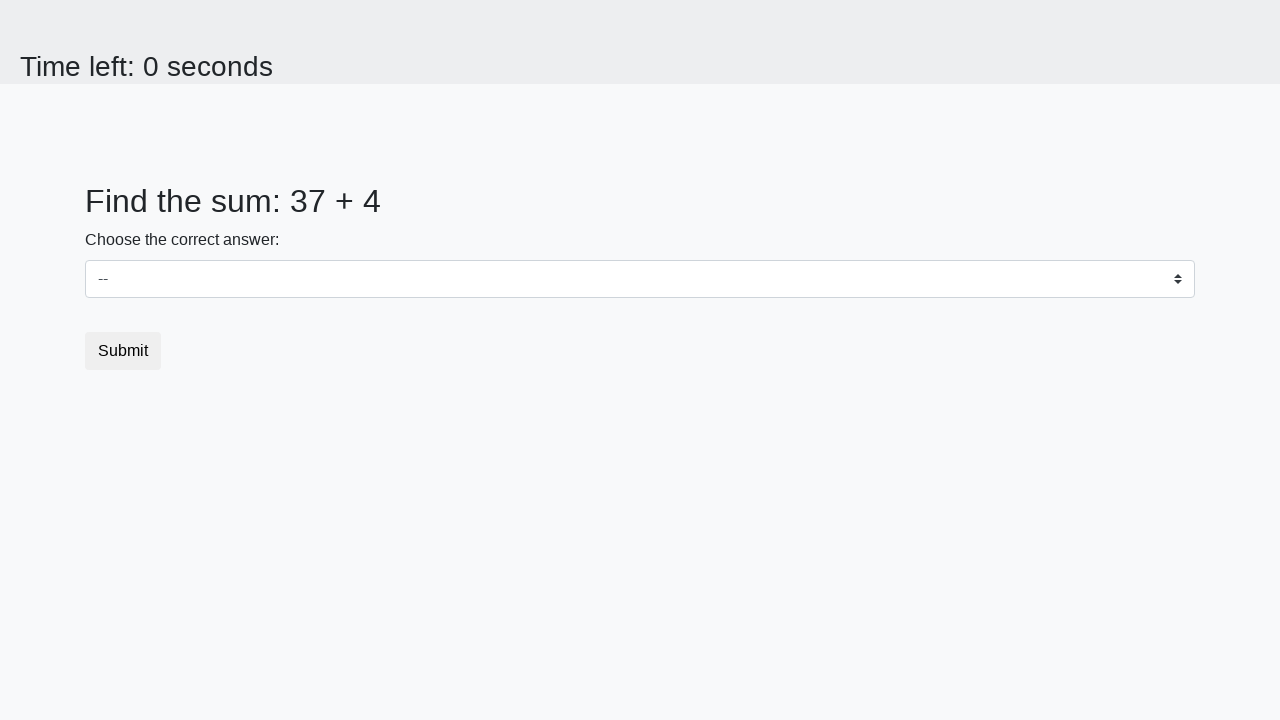

Calculated sum: 37 + 4 = 41
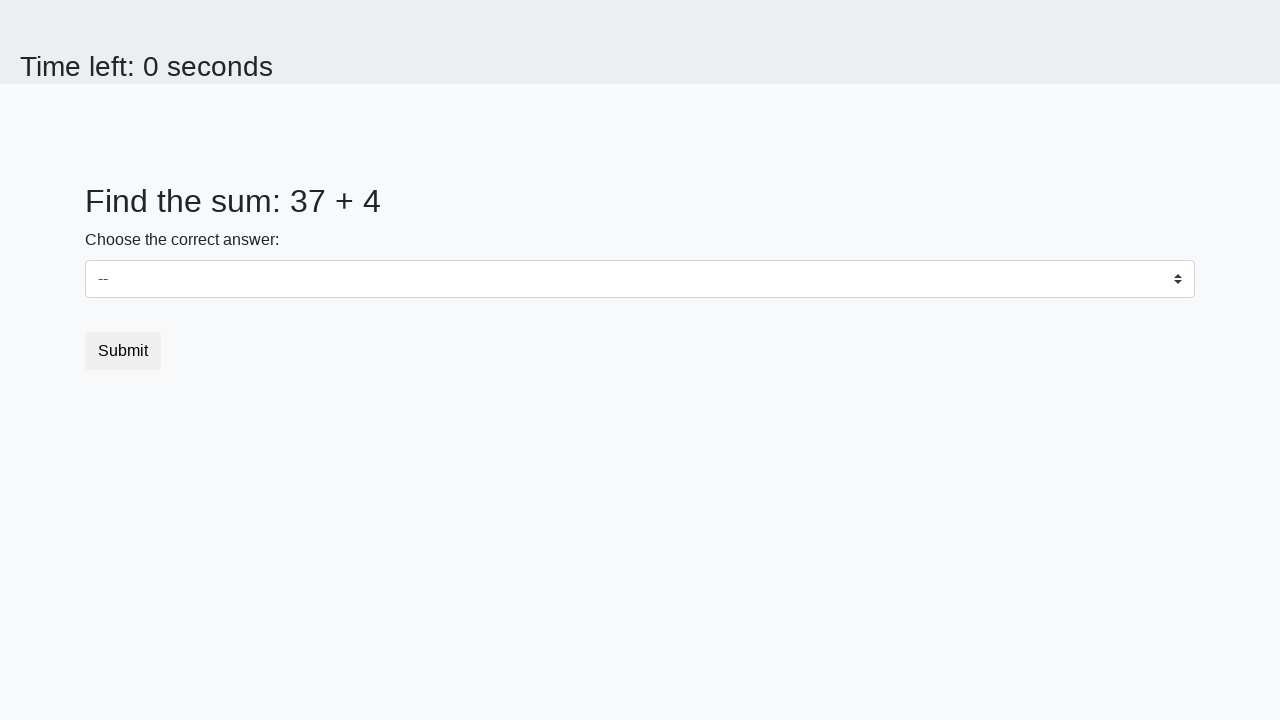

Selected answer '41' from dropdown on select
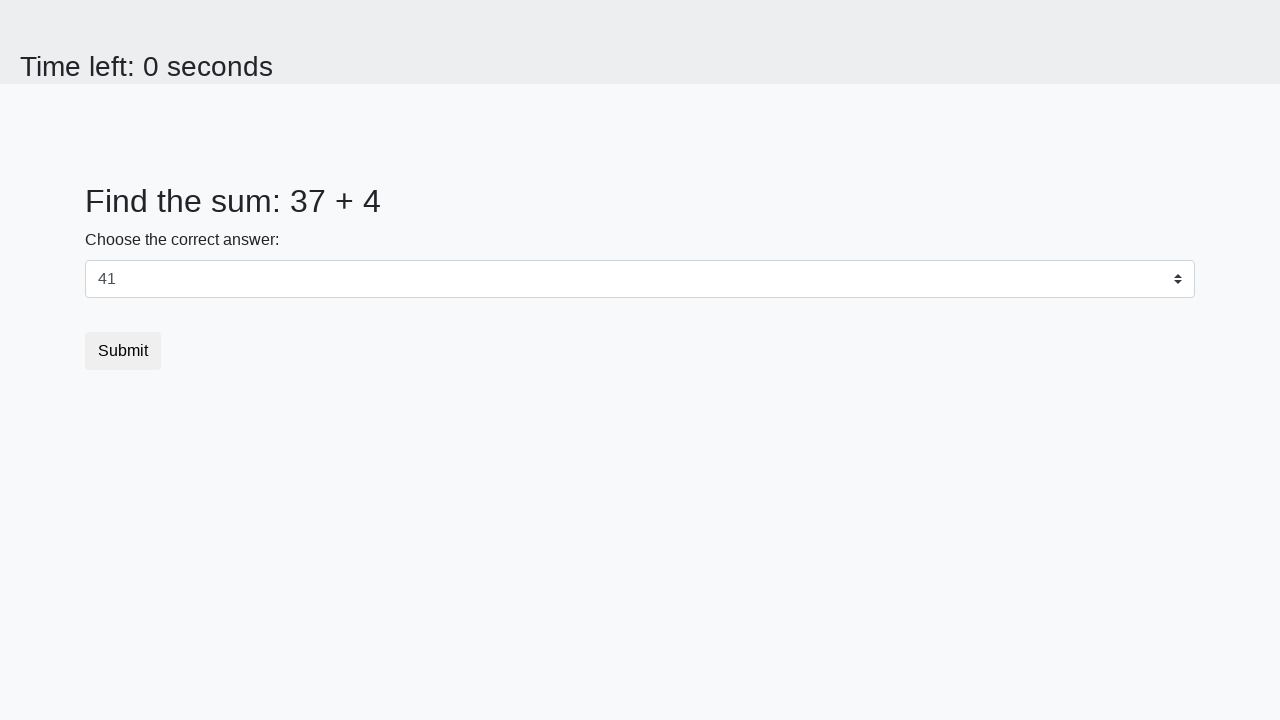

Clicked submit button at (123, 351) on button
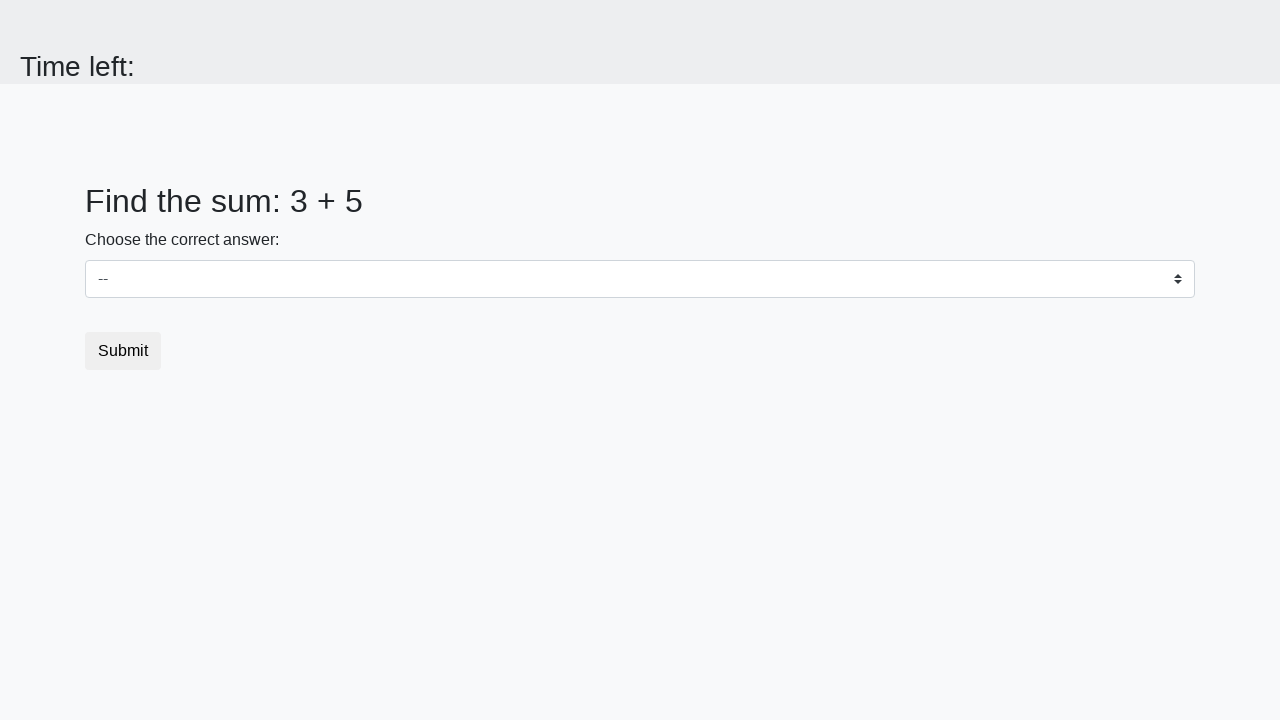

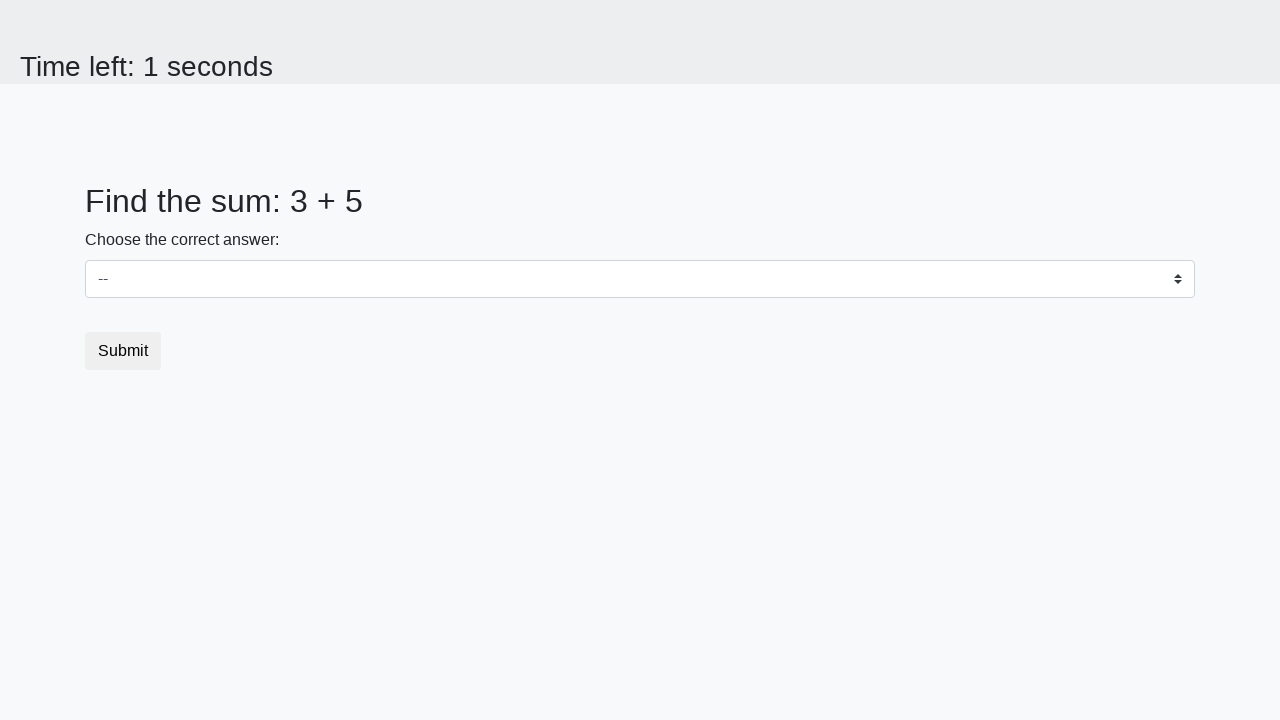